Tests a checkout form by filling in billing information (name, address, email), selecting country and state from dropdowns, and entering payment details (card name, number, expiration, CVV), then submitting the form.

Starting URL: https://getbootstrap.com/docs/4.0/examples/checkout/

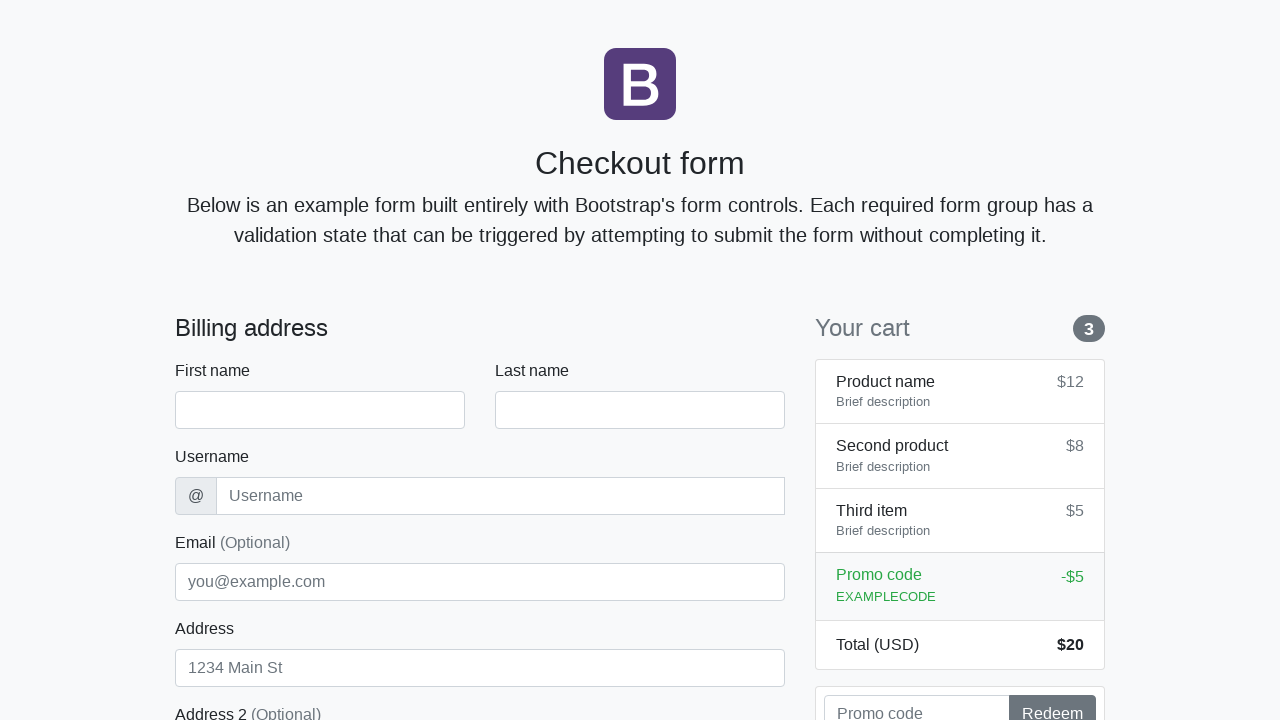

Waited for checkout form to load
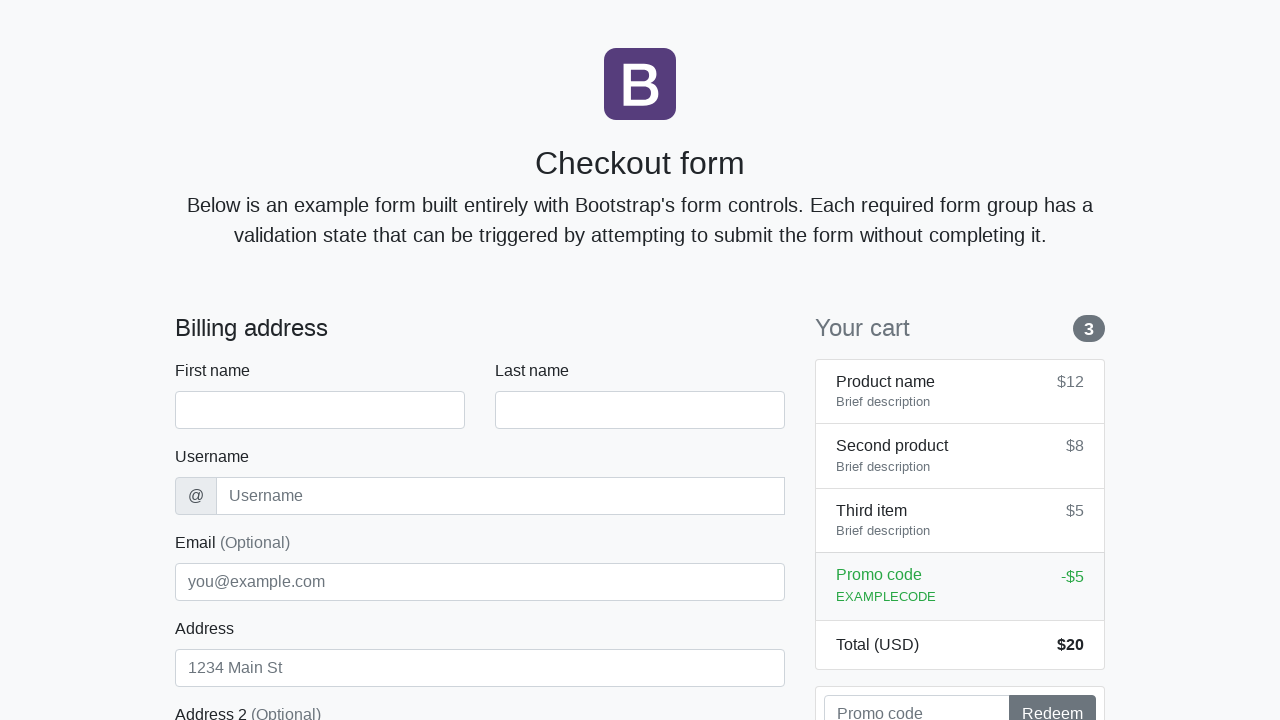

Filled first name field with 'Marcus' on #firstName
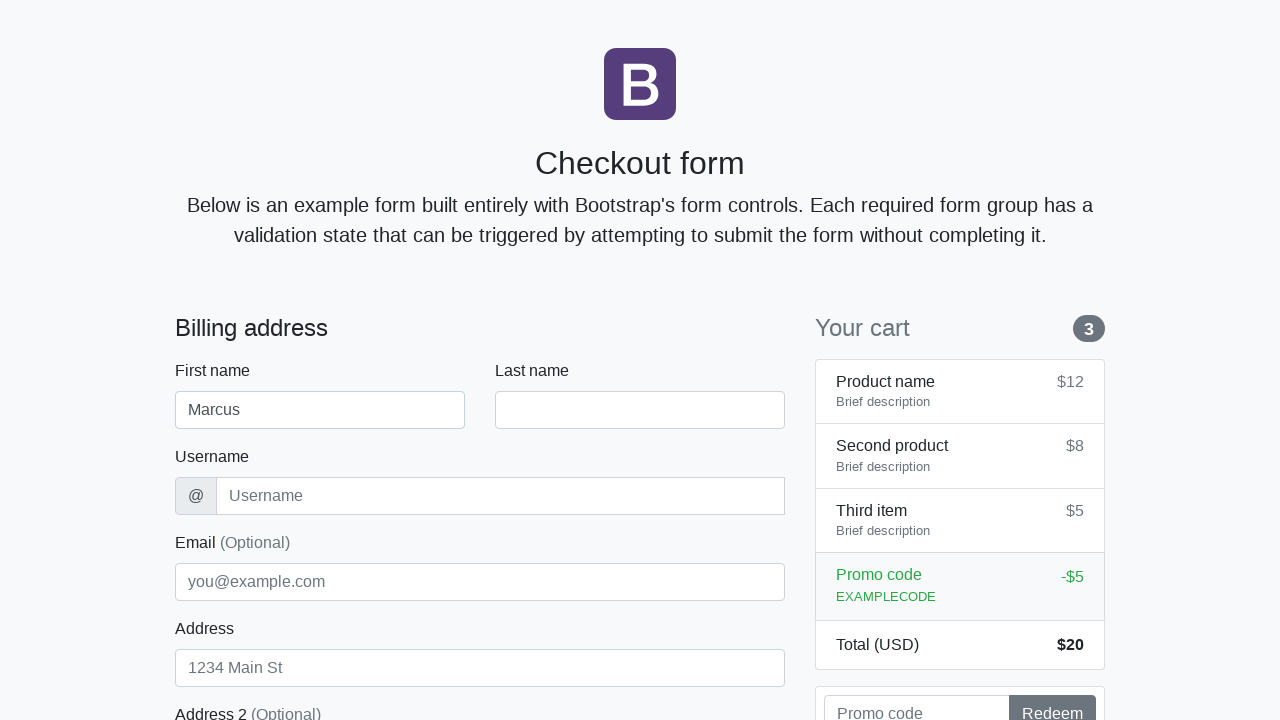

Filled last name field with 'Thompson' on #lastName
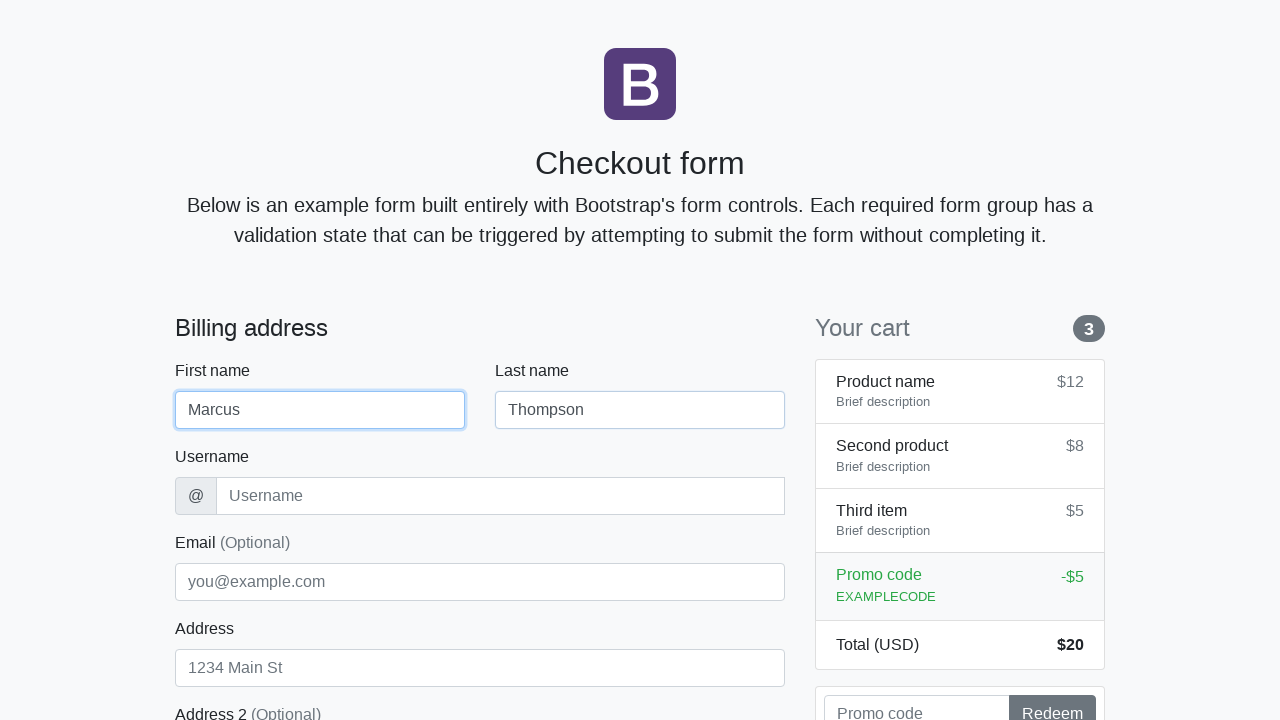

Filled username field with 'mthompson2024' on #username
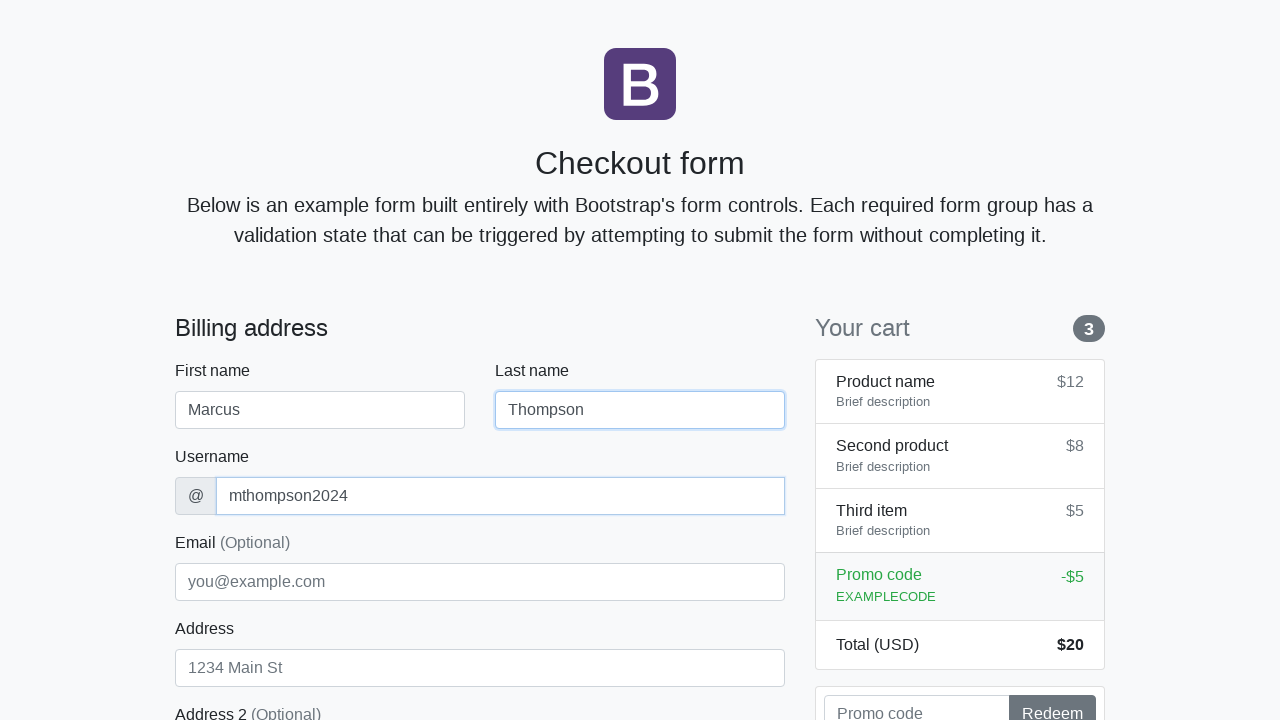

Filled address field with '742 Evergreen Terrace' on #address
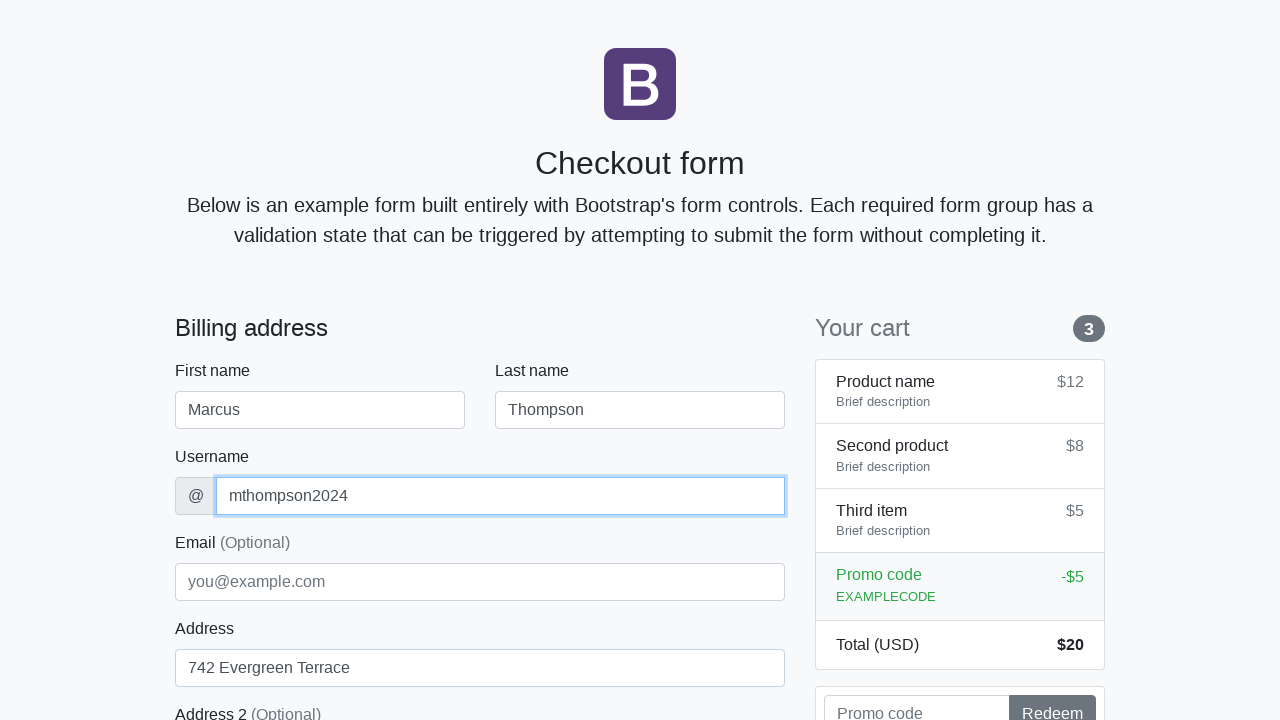

Filled email field with 'marcus.thompson@example.com' on #email
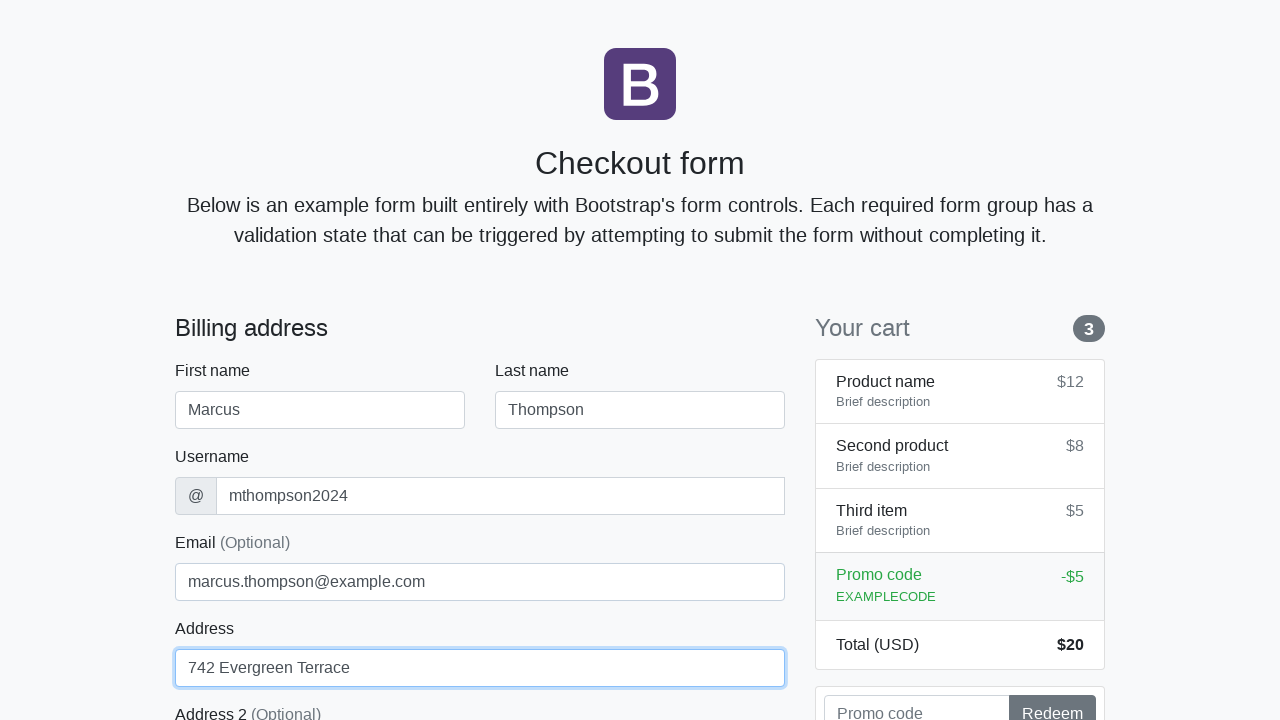

Selected 'United States' from country dropdown on #country
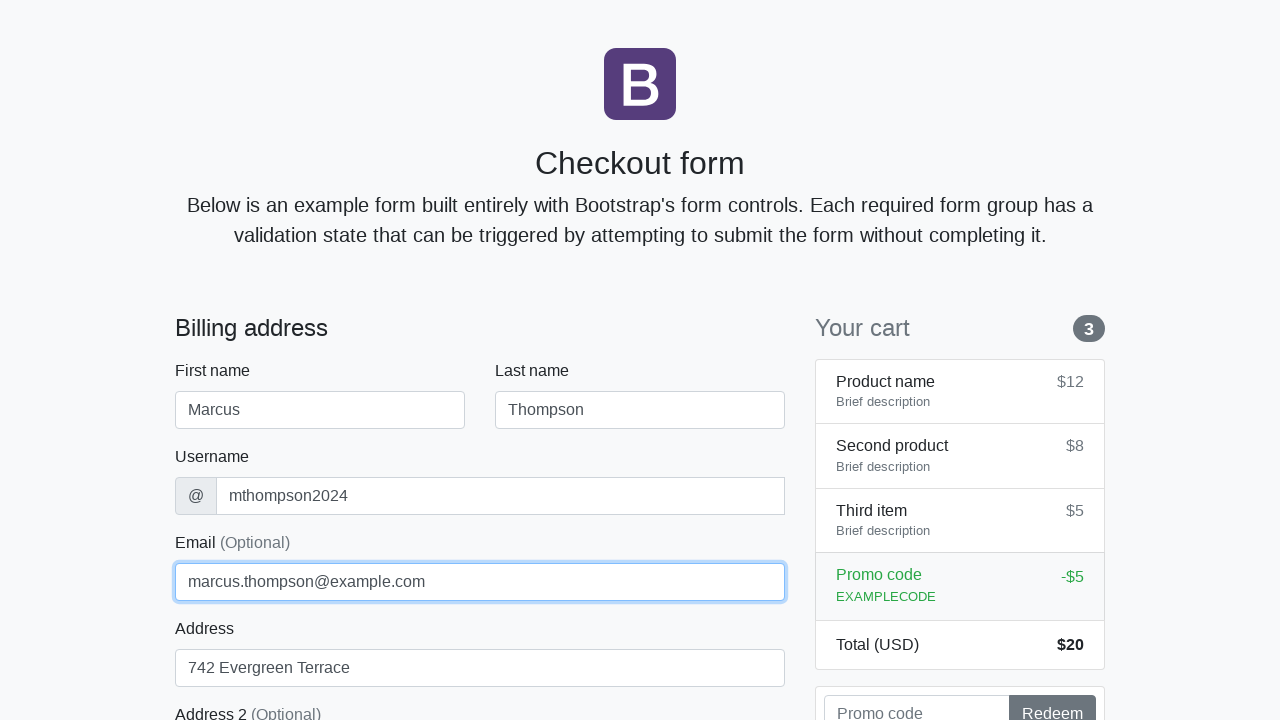

Selected 'California' from state dropdown on #state
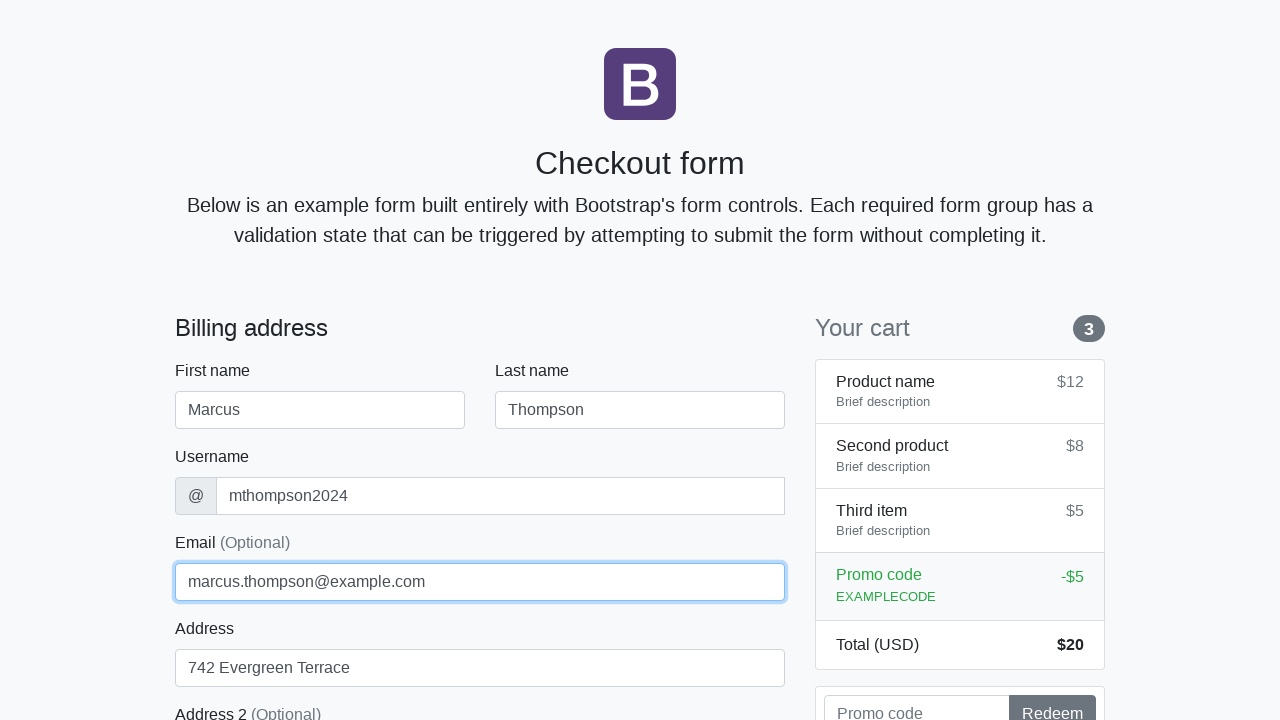

Filled zip code field with '90210' on #zip
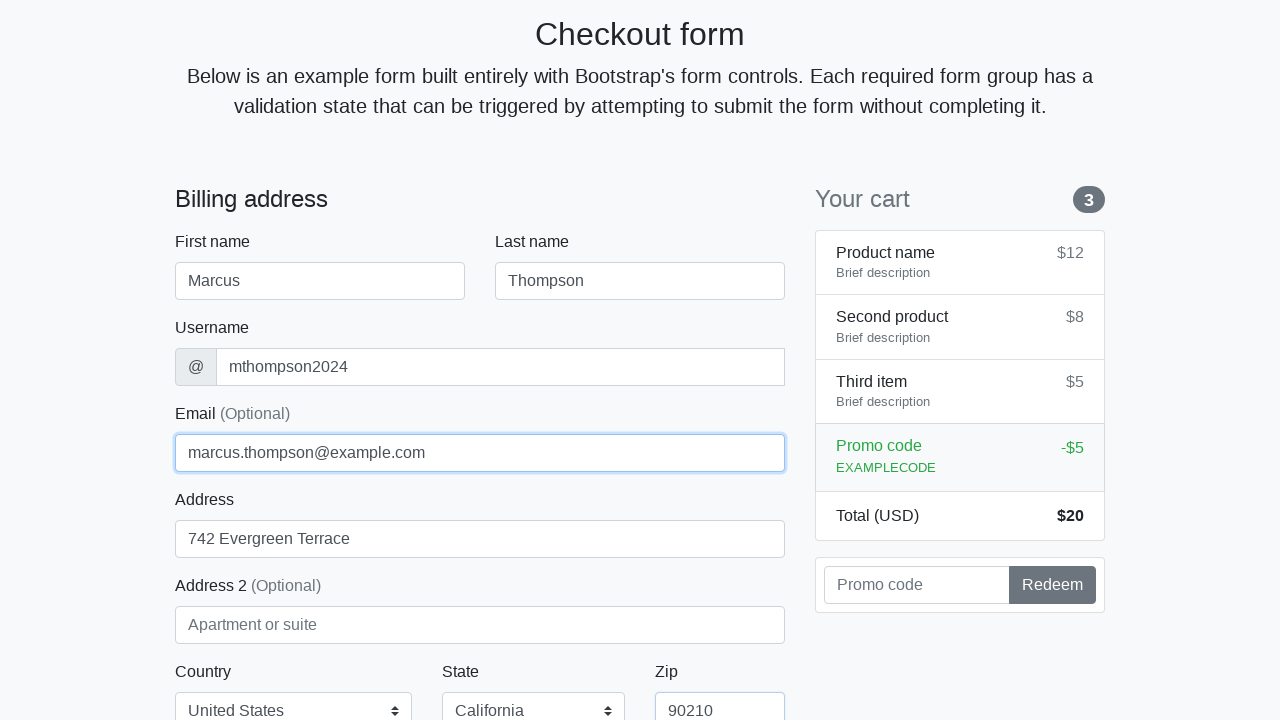

Filled cardholder name field with 'Marcus Thompson' on #cc-name
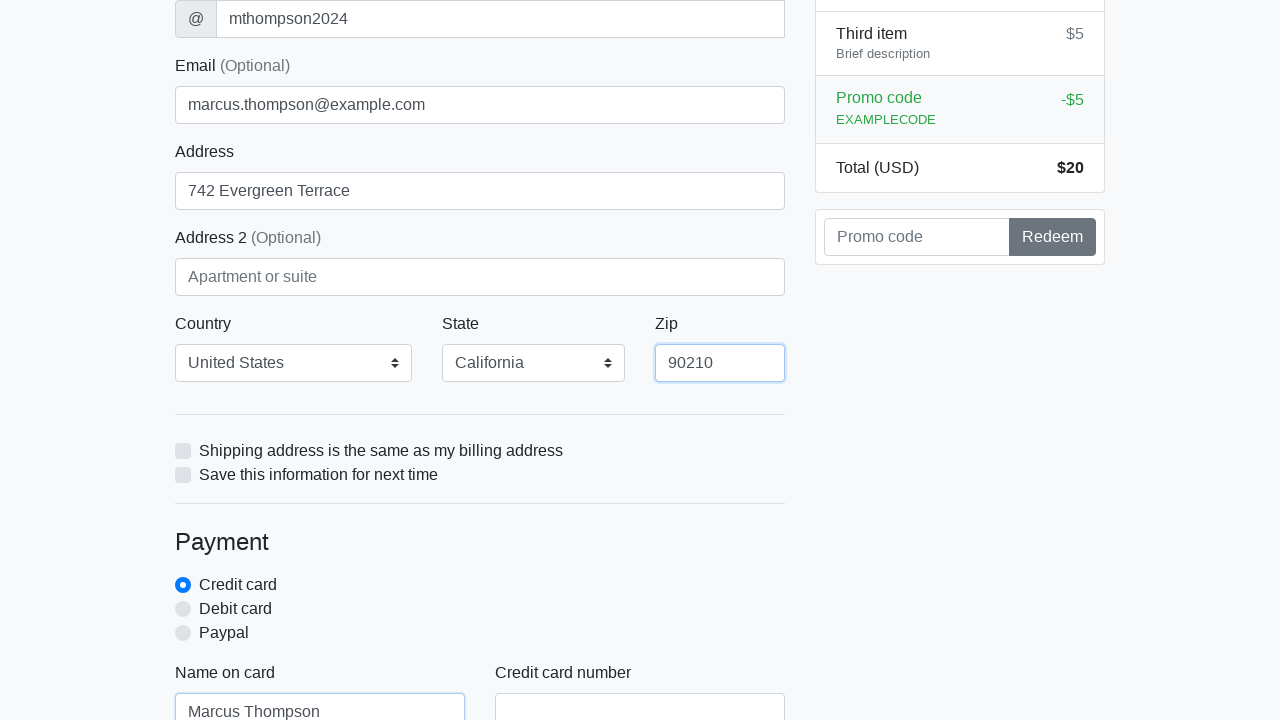

Filled credit card number field on #cc-number
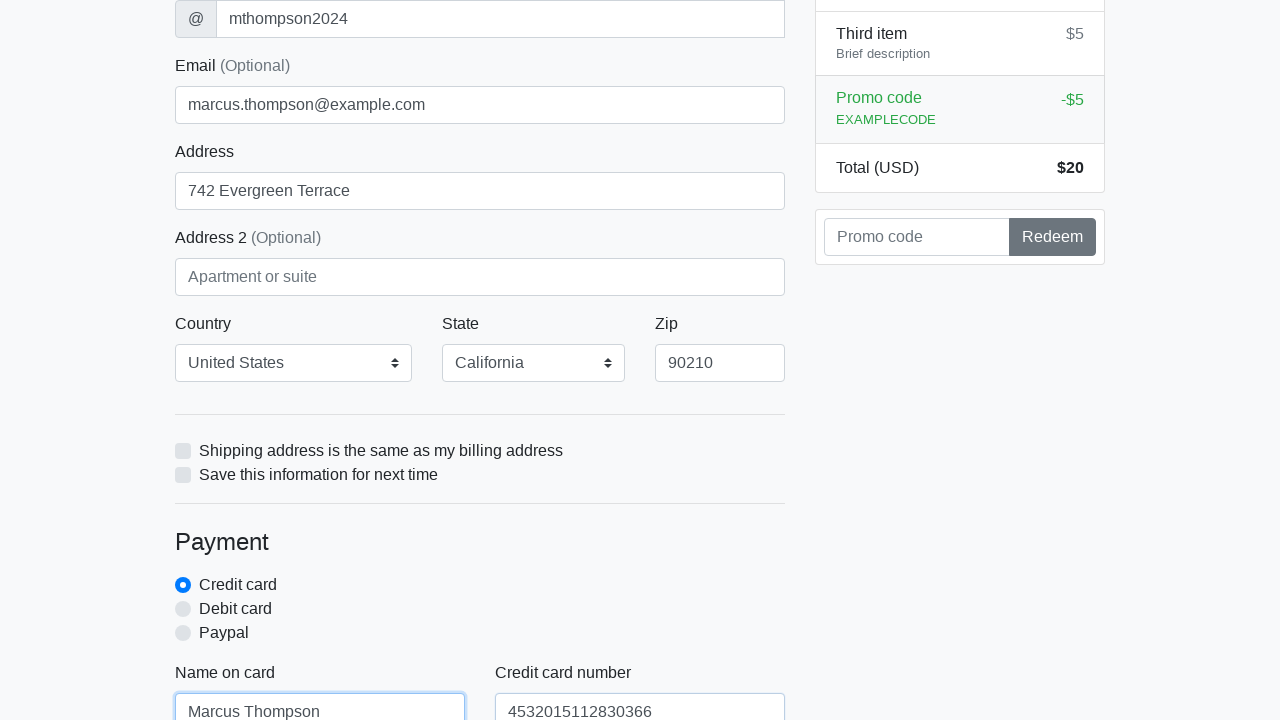

Filled card expiration field with '12/2027' on #cc-expiration
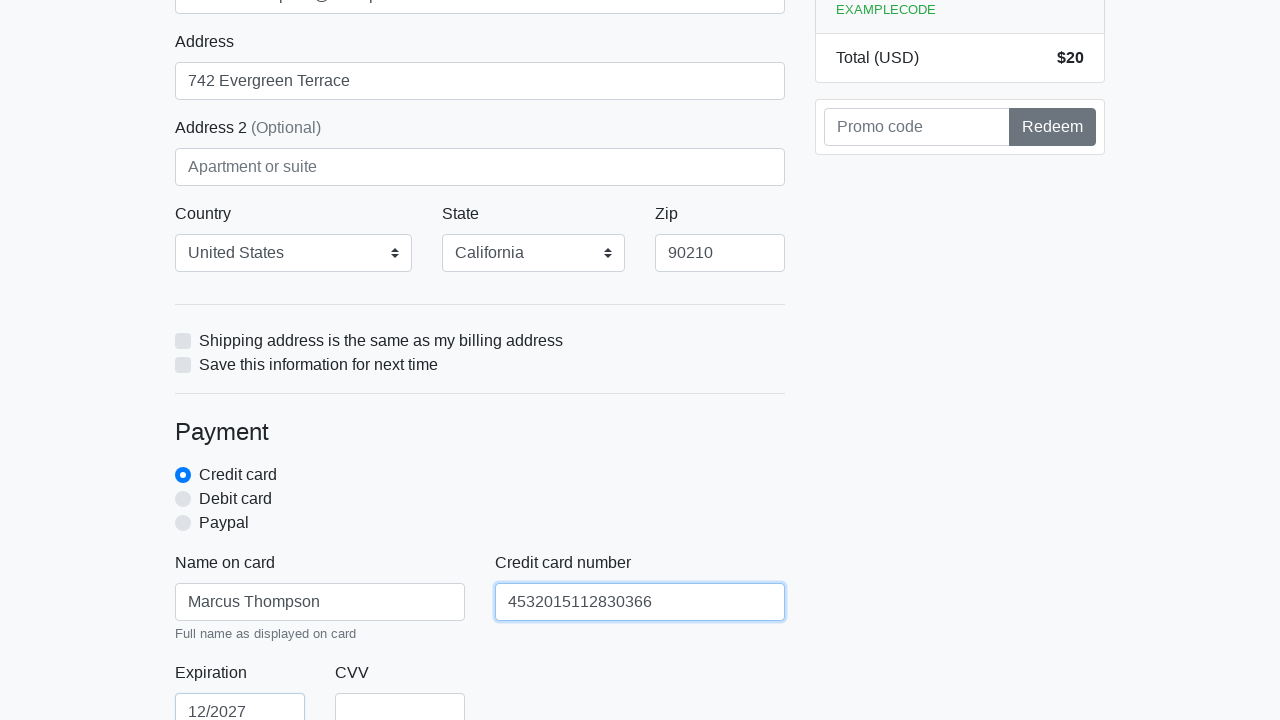

Filled CVV field with '456' on #cc-cvv
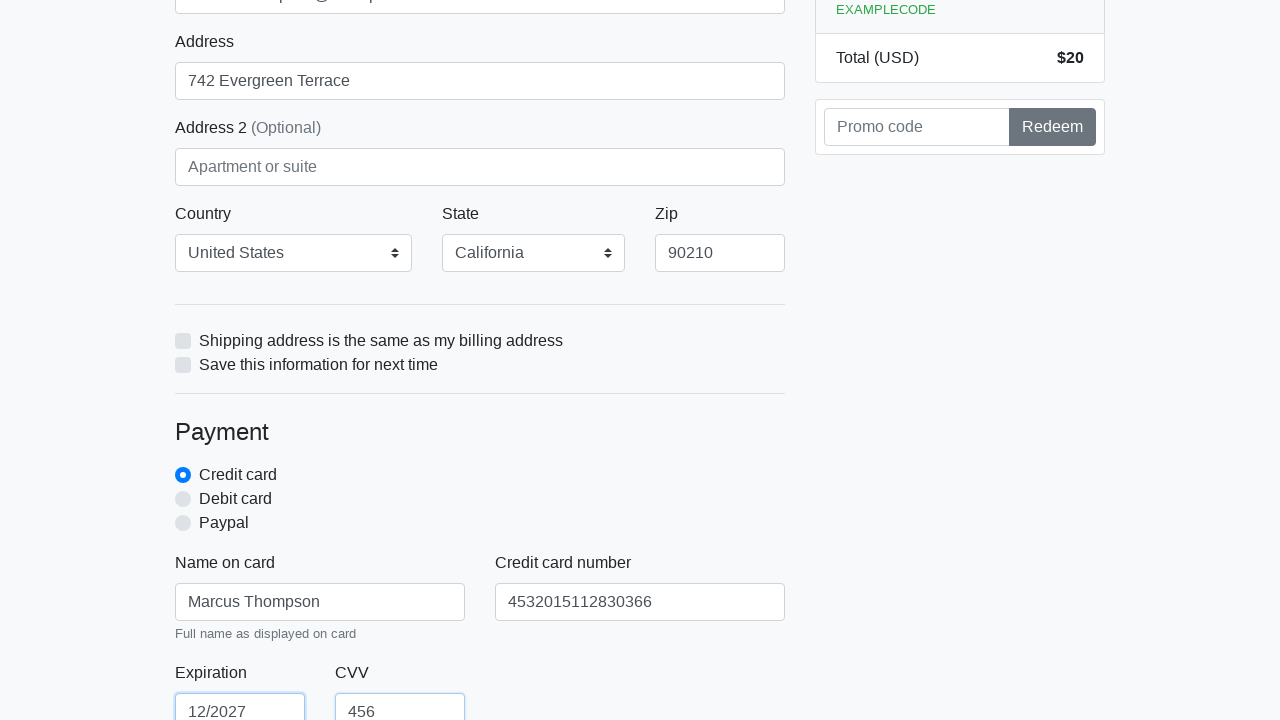

Clicked the submit button to complete checkout at (480, 500) on xpath=/html/body/div/div[2]/div[2]/form/button
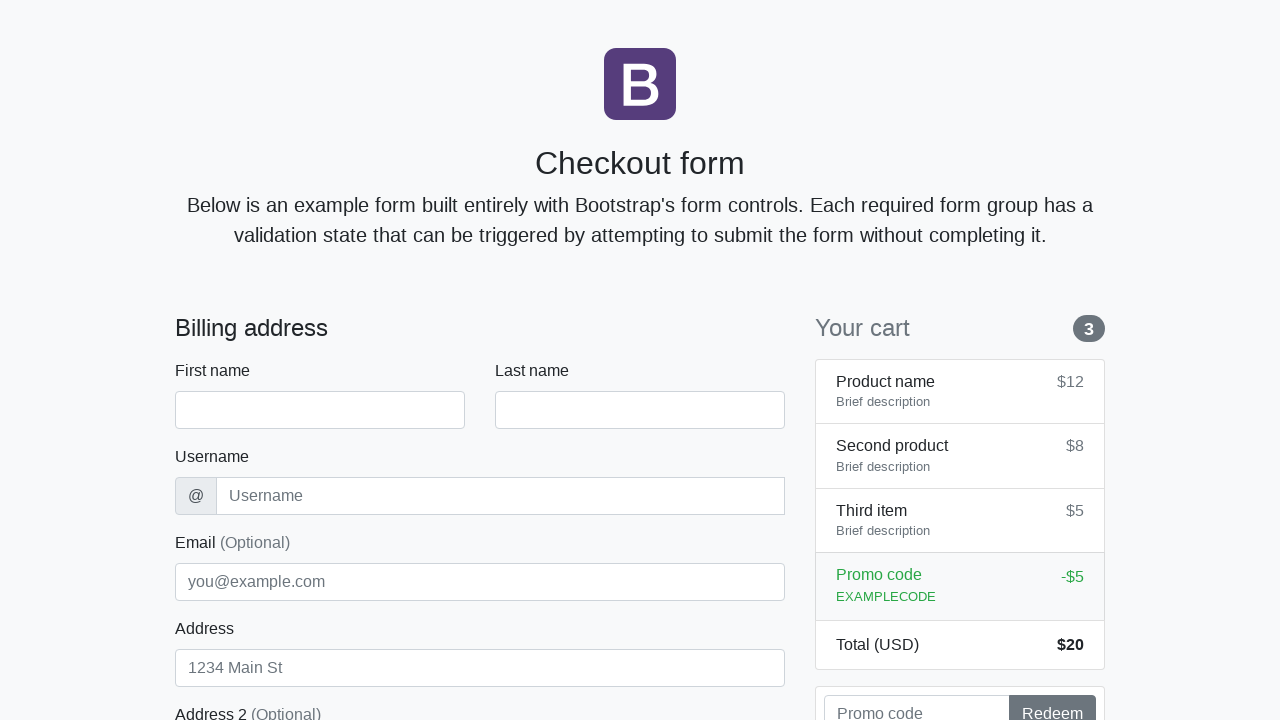

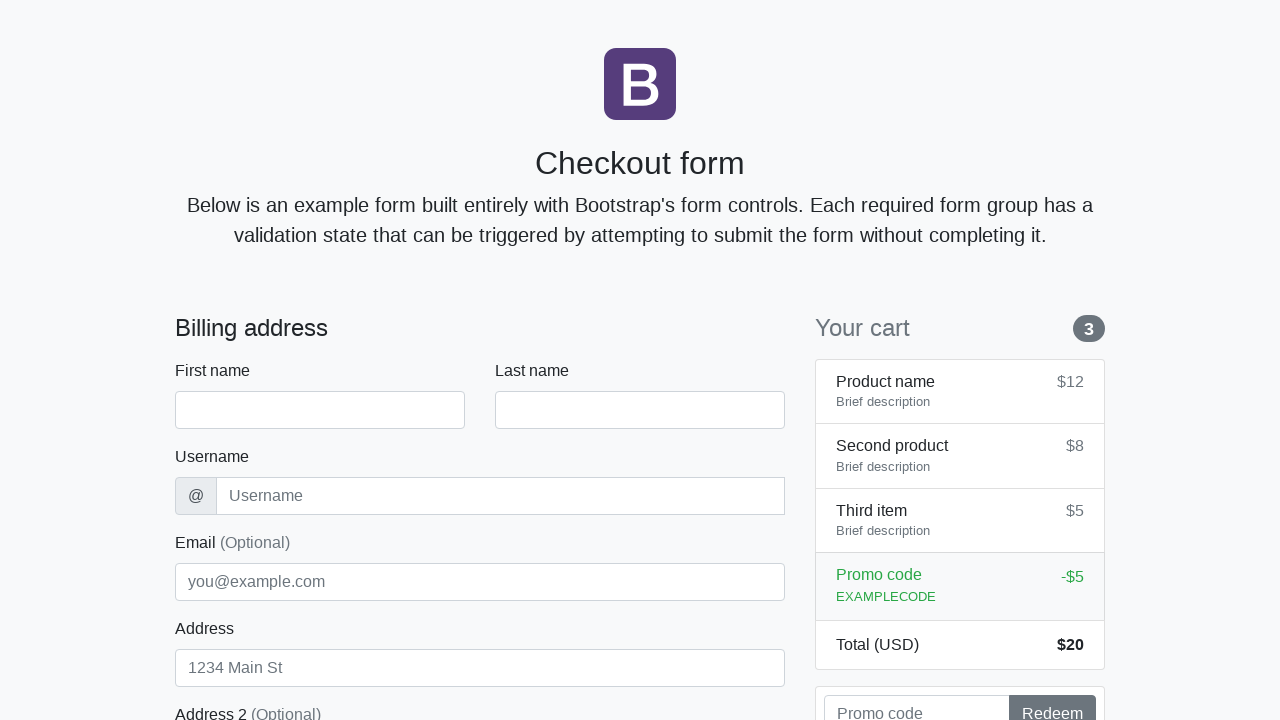